Tests the search/filter functionality on an offers page by entering "Rice" in the search field and verifying that all displayed results contain "Rice" in their name.

Starting URL: https://rahulshettyacademy.com/seleniumPractise/#/offers

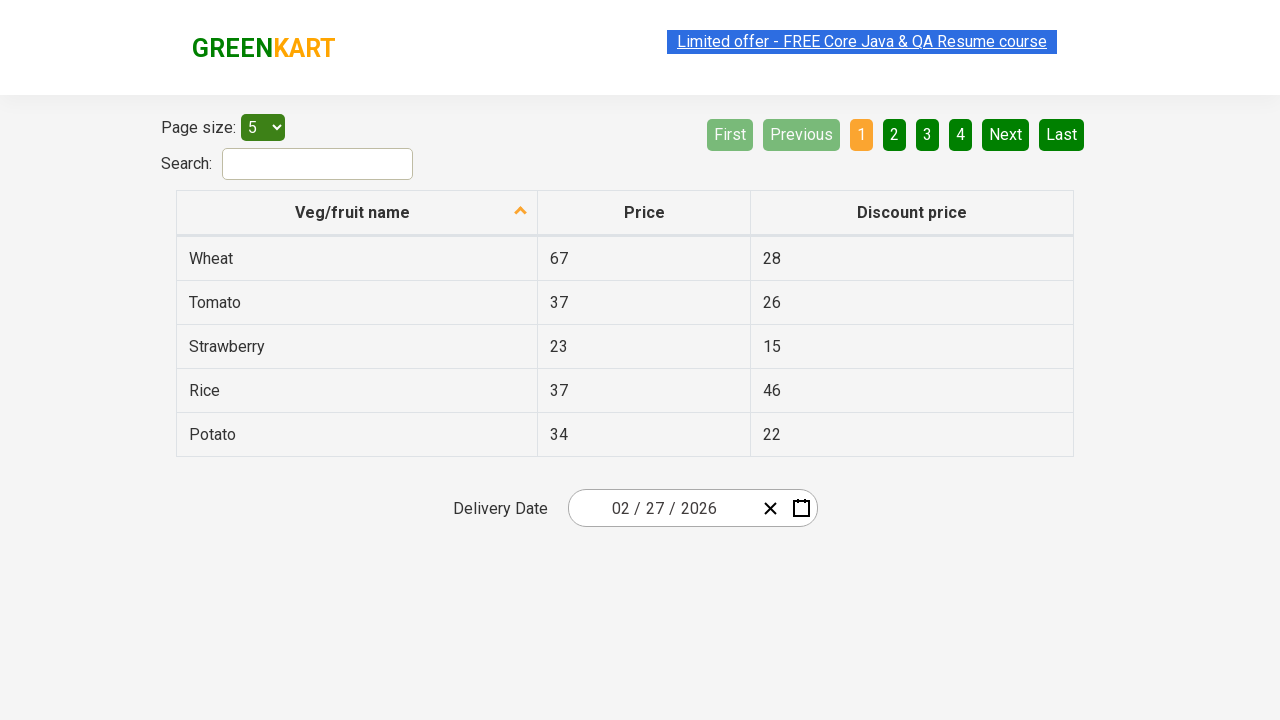

Entered 'Rice' in the search field on input#search-field
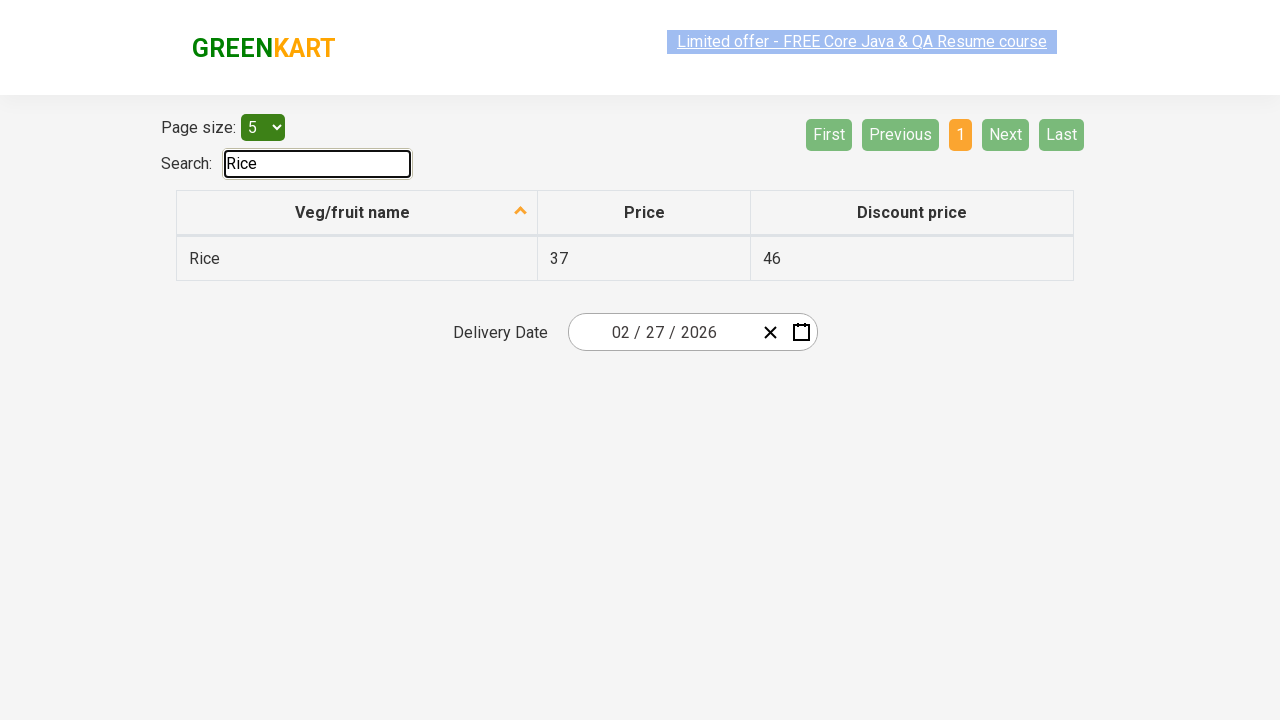

Waited for table to update with filtered results
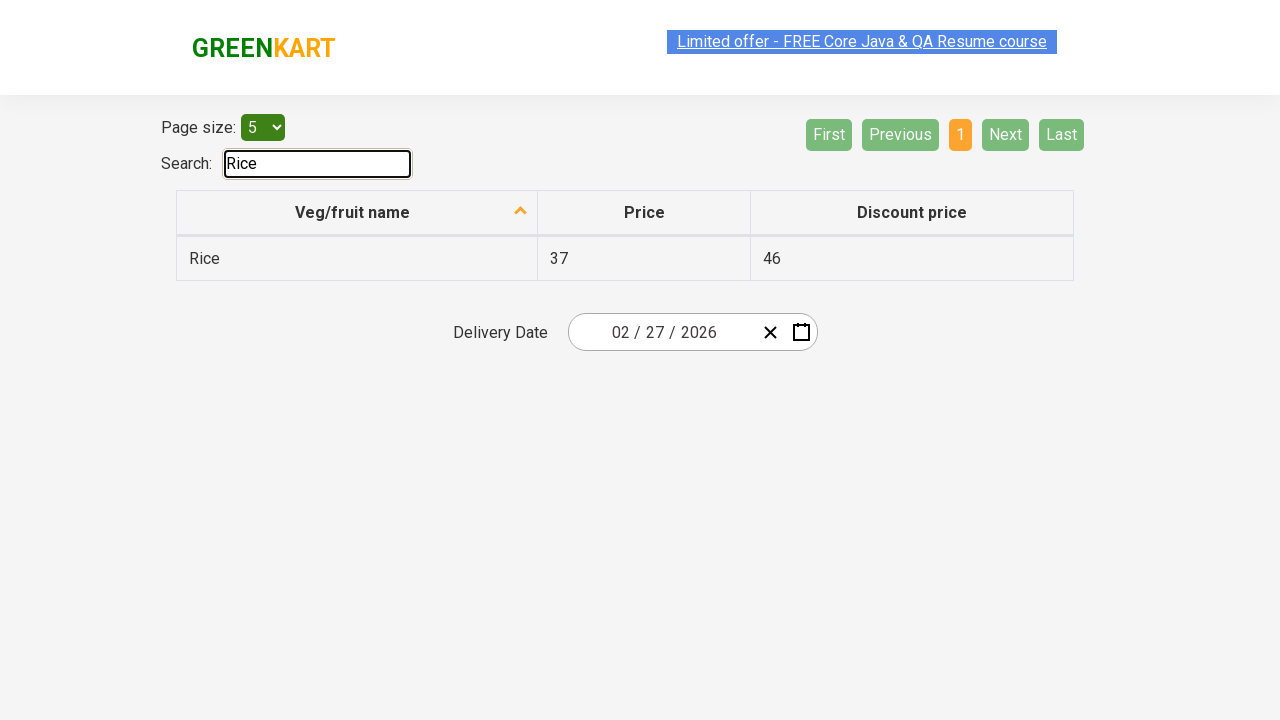

Table rows loaded and became visible
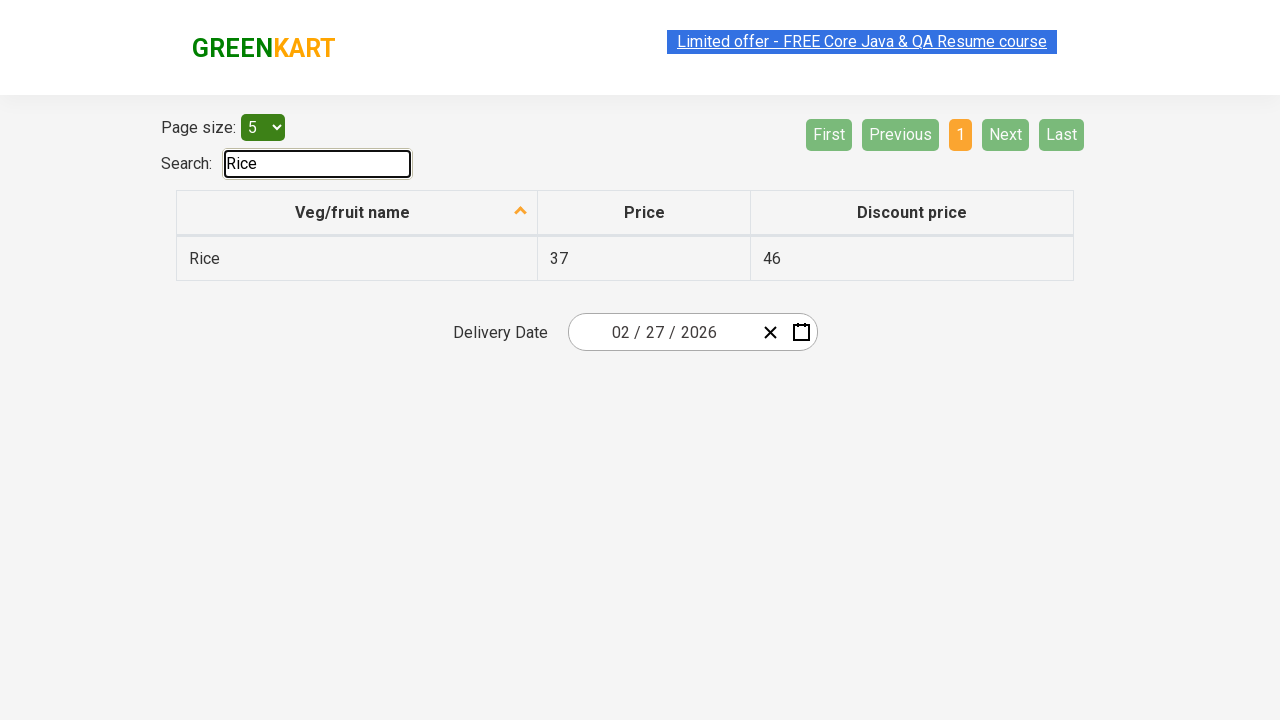

Verified that 1 filtered result(s) are displayed
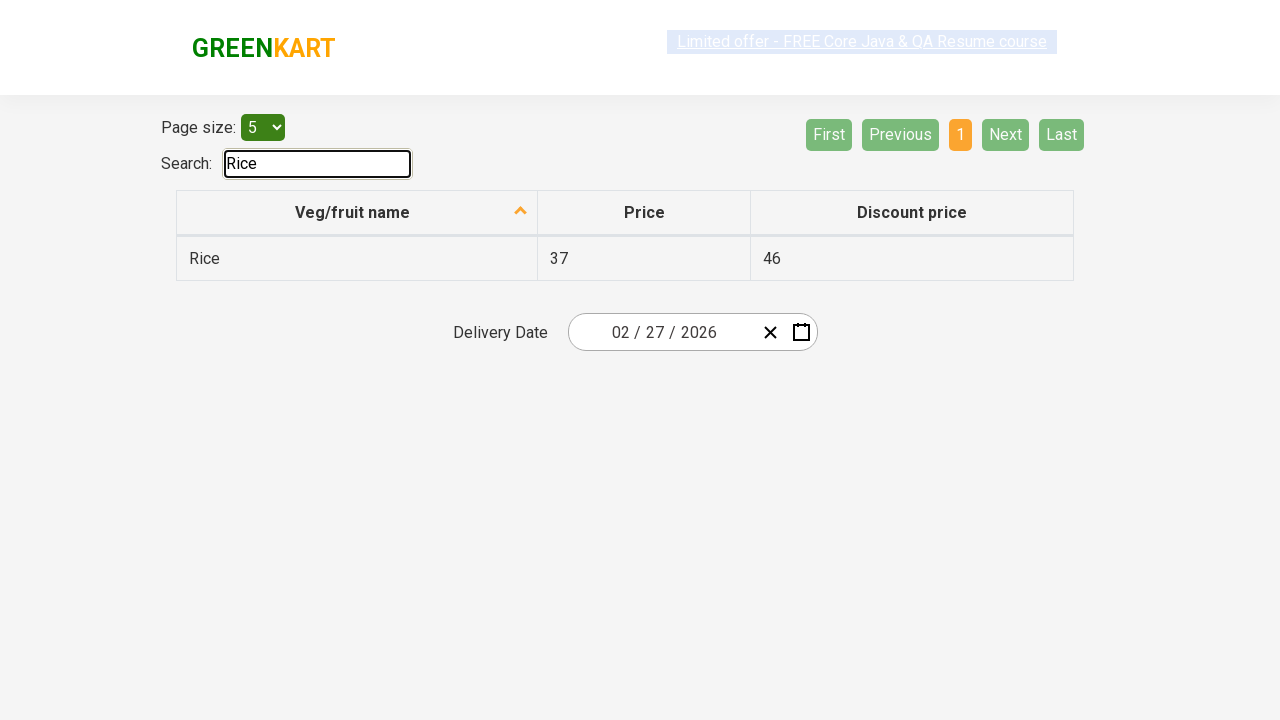

Verified that all filtered results contain 'Rice' in their name
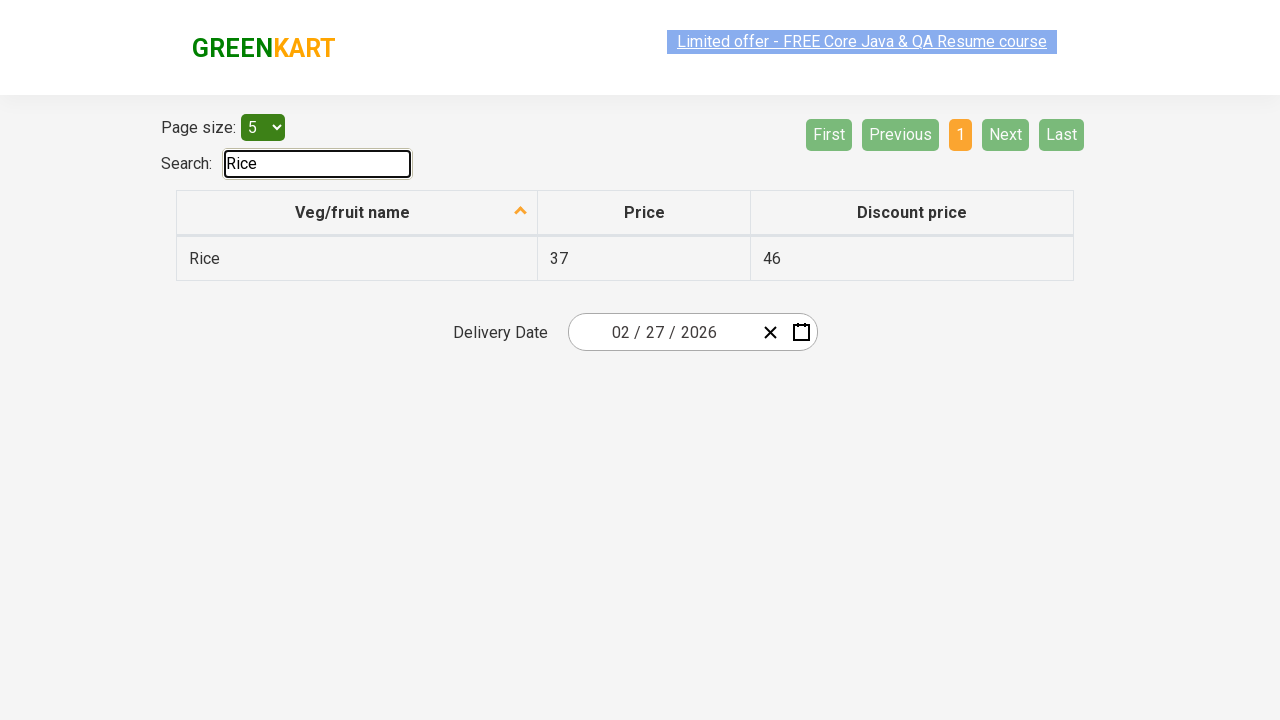

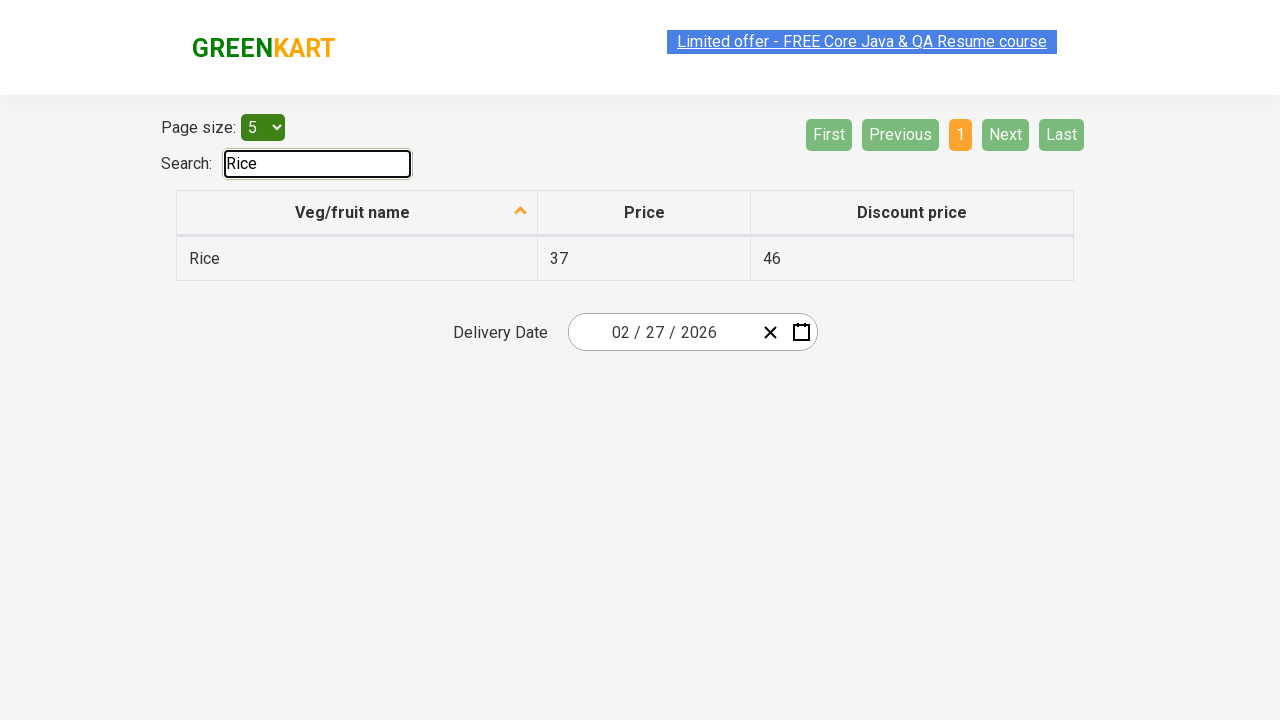